Tests scrolling the page by a fixed vertical amount (500 pixels)

Starting URL: https://www.selenium.dev/selenium/web/scrolling_tests/frame_with_nested_scrolling_frame_out_of_view.html

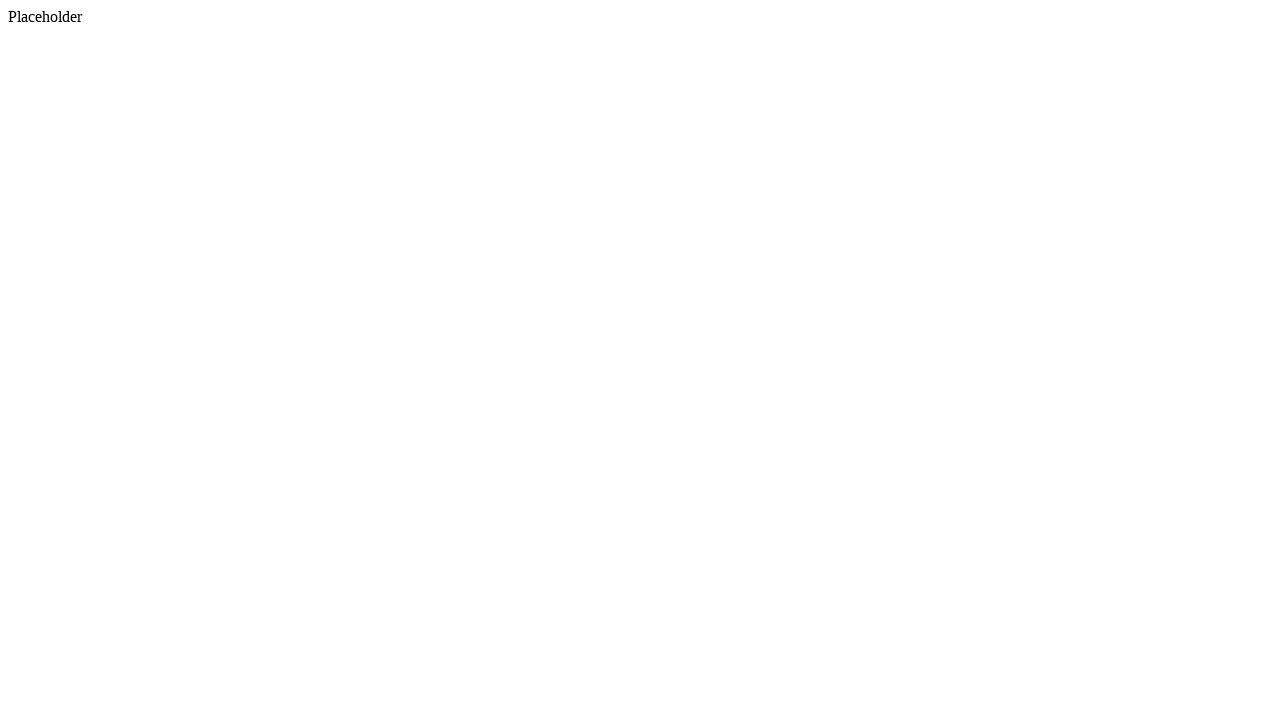

Waited 3 seconds for page to load
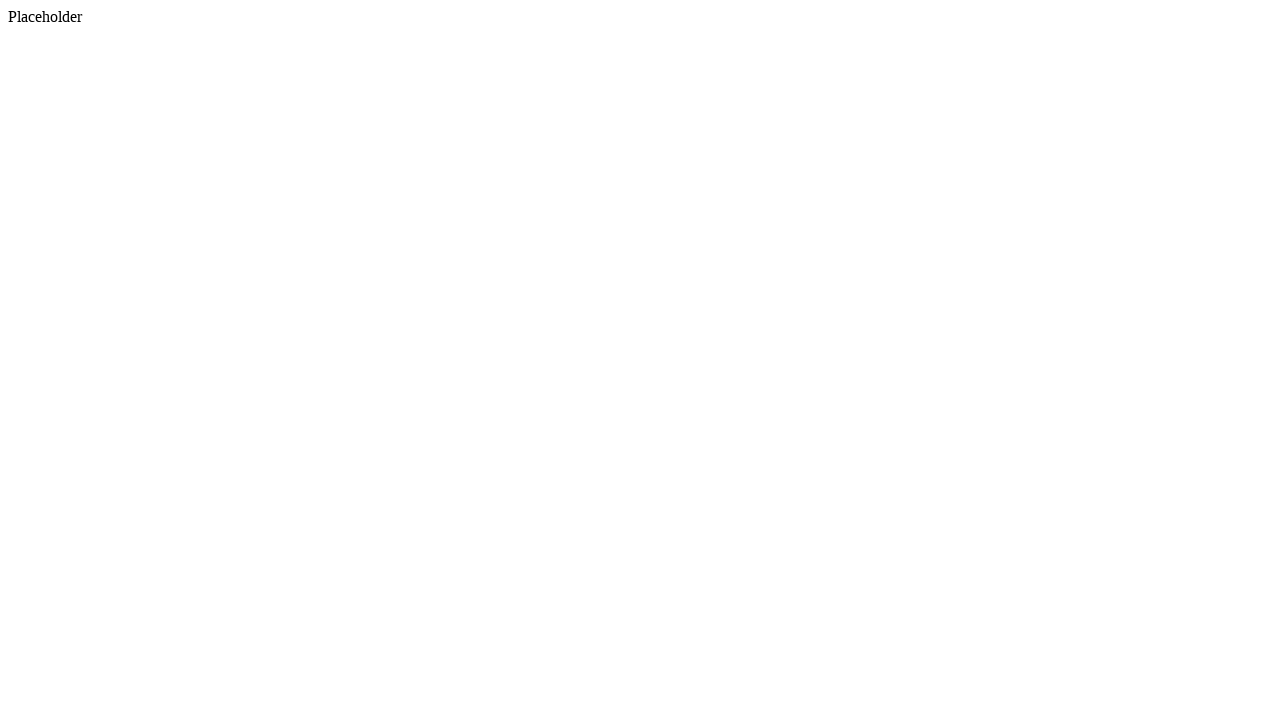

Scrolled page down by 500 pixels
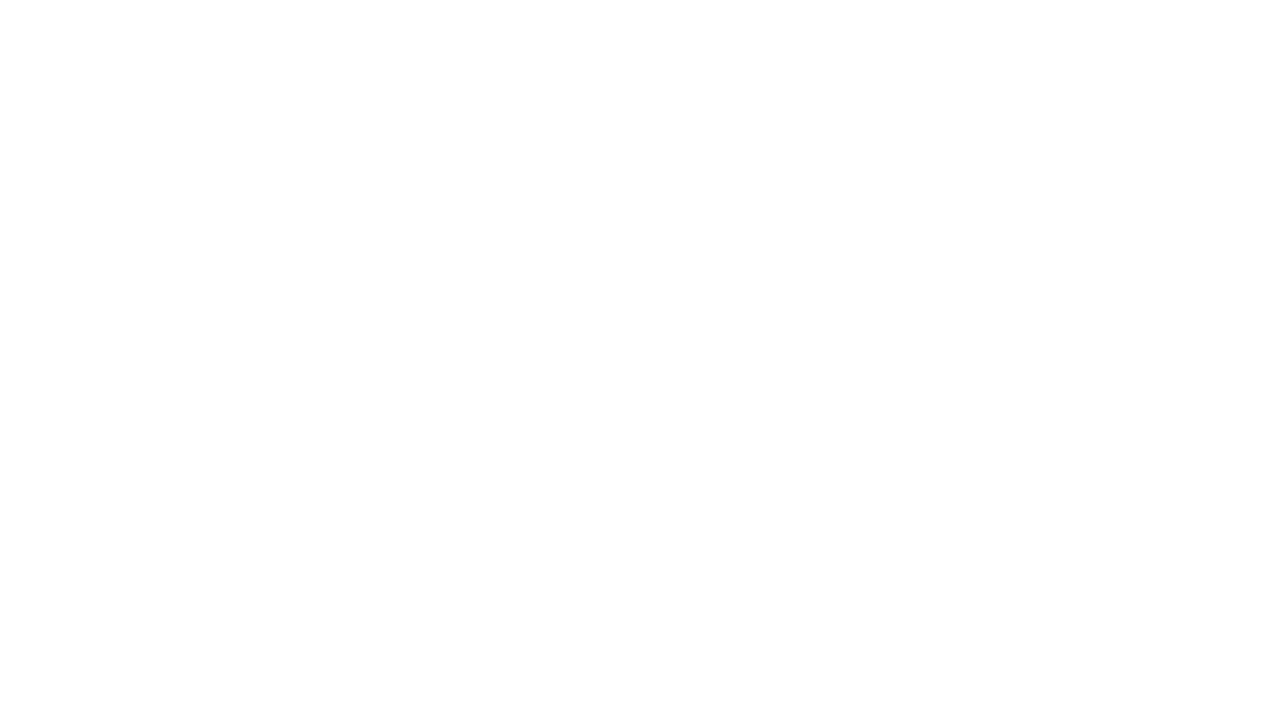

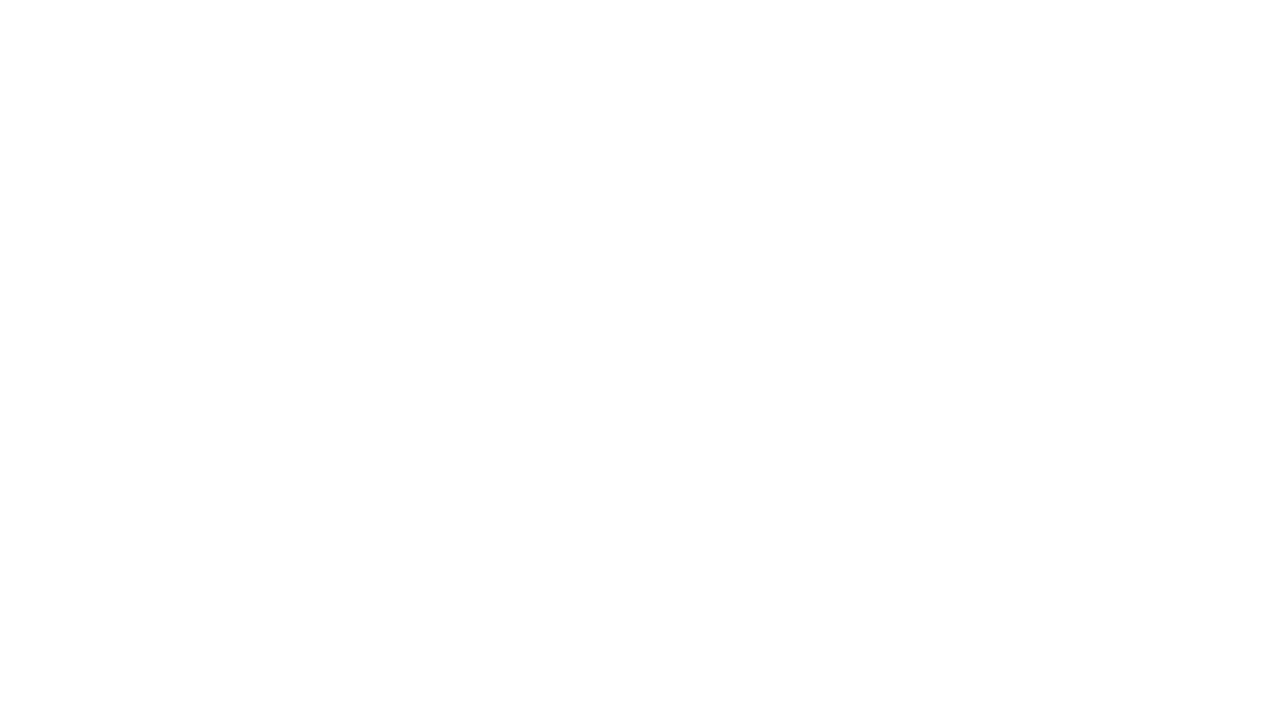